Tests that todo data persists after page reload

Starting URL: https://demo.playwright.dev/todomvc

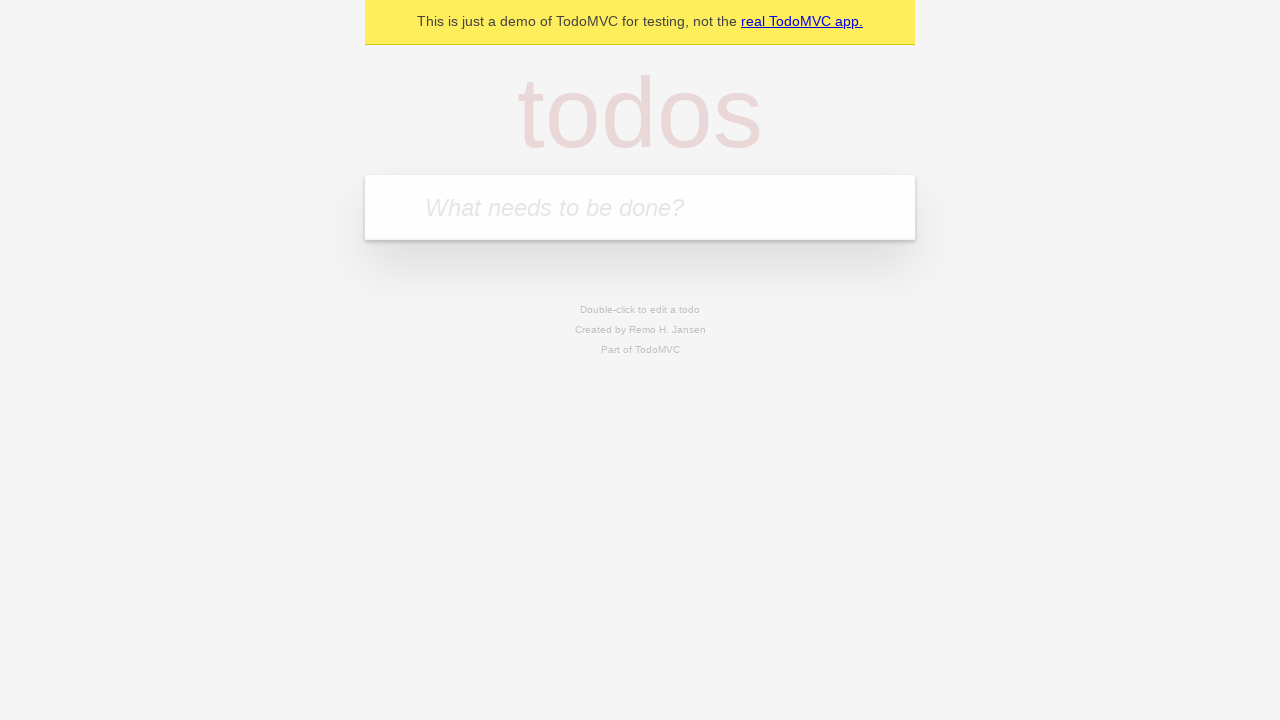

Filled todo input with 'buy some cheese' on internal:attr=[placeholder="What needs to be done?"i]
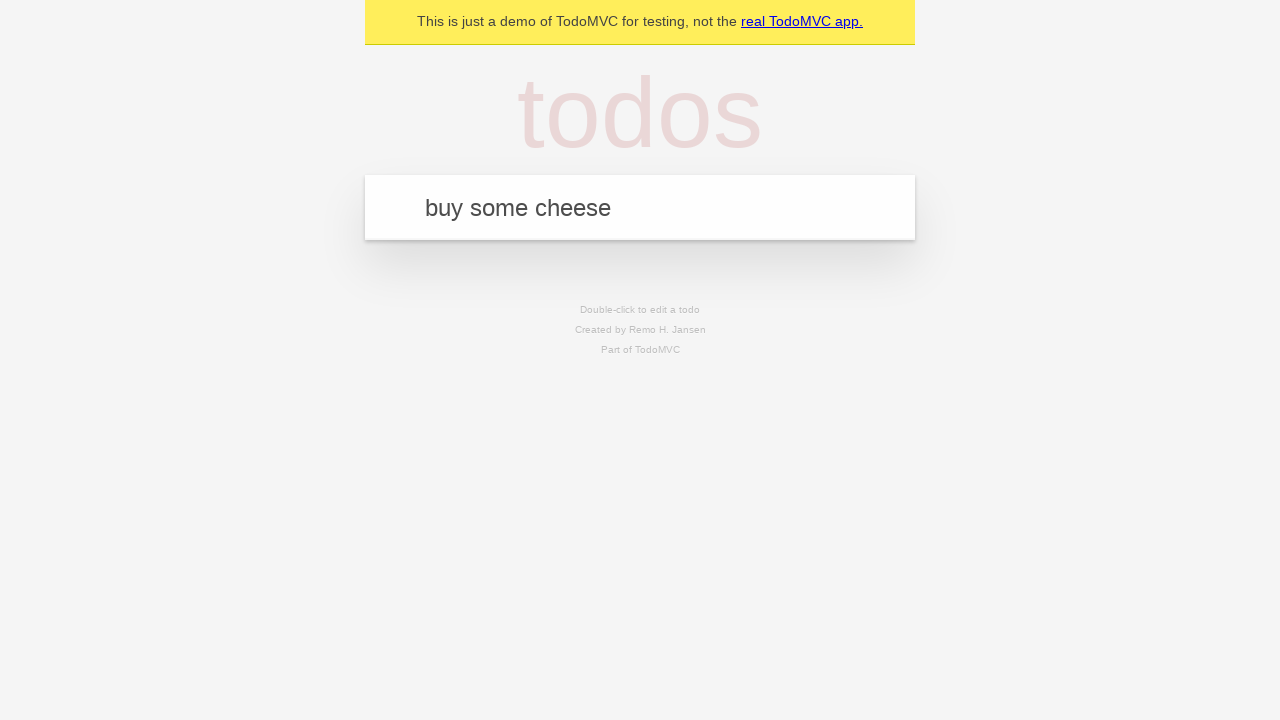

Pressed Enter to create first todo item on internal:attr=[placeholder="What needs to be done?"i]
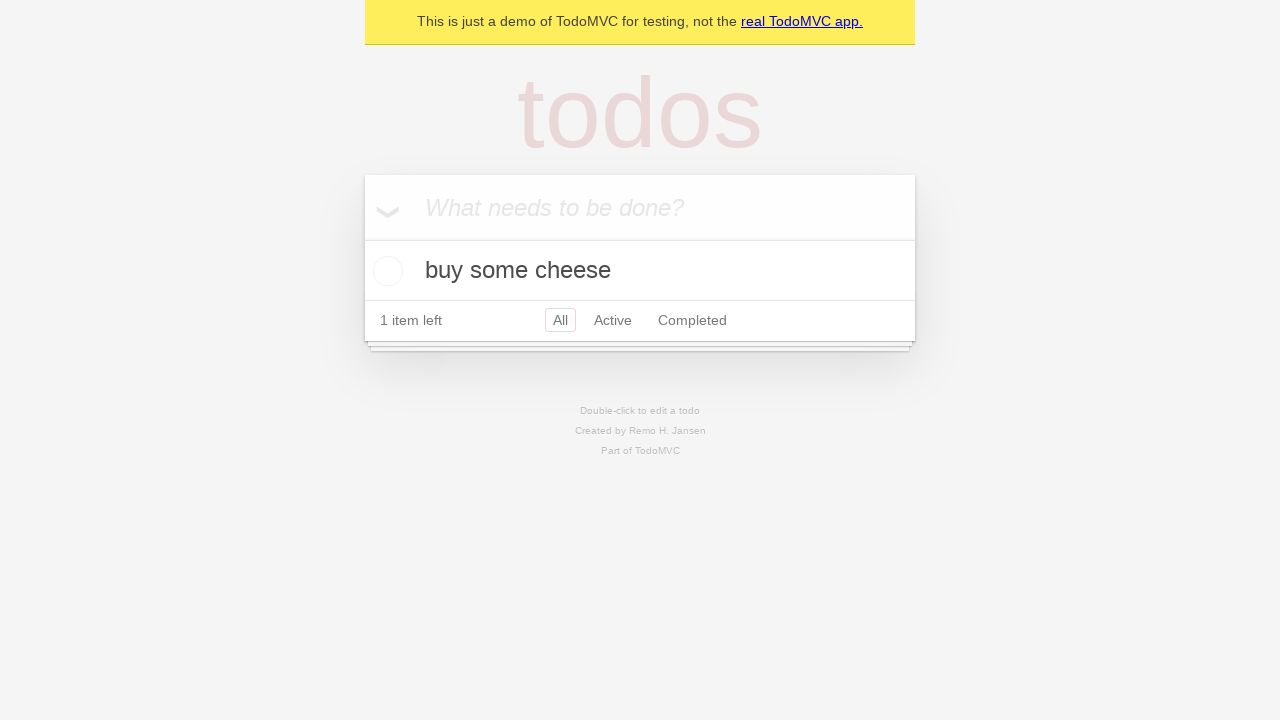

Filled todo input with 'feed the cat' on internal:attr=[placeholder="What needs to be done?"i]
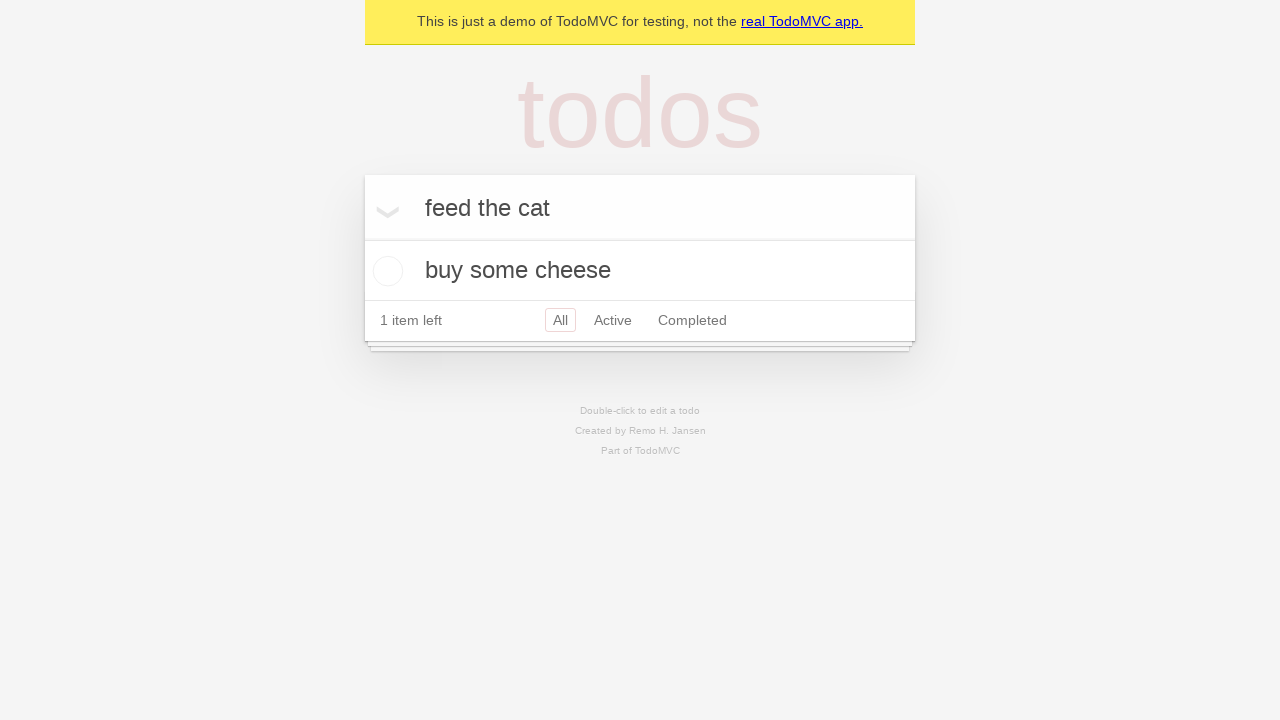

Pressed Enter to create second todo item on internal:attr=[placeholder="What needs to be done?"i]
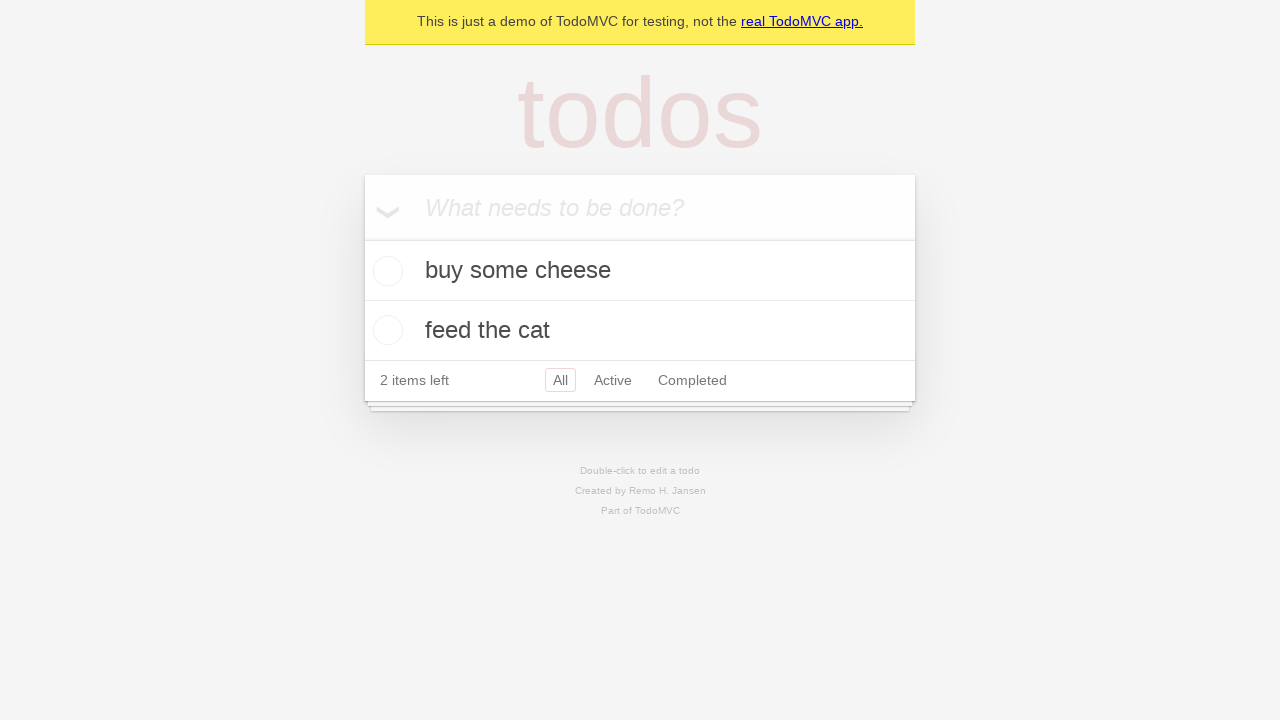

Checked the first todo item at (385, 271) on internal:testid=[data-testid="todo-item"s] >> nth=0 >> internal:role=checkbox
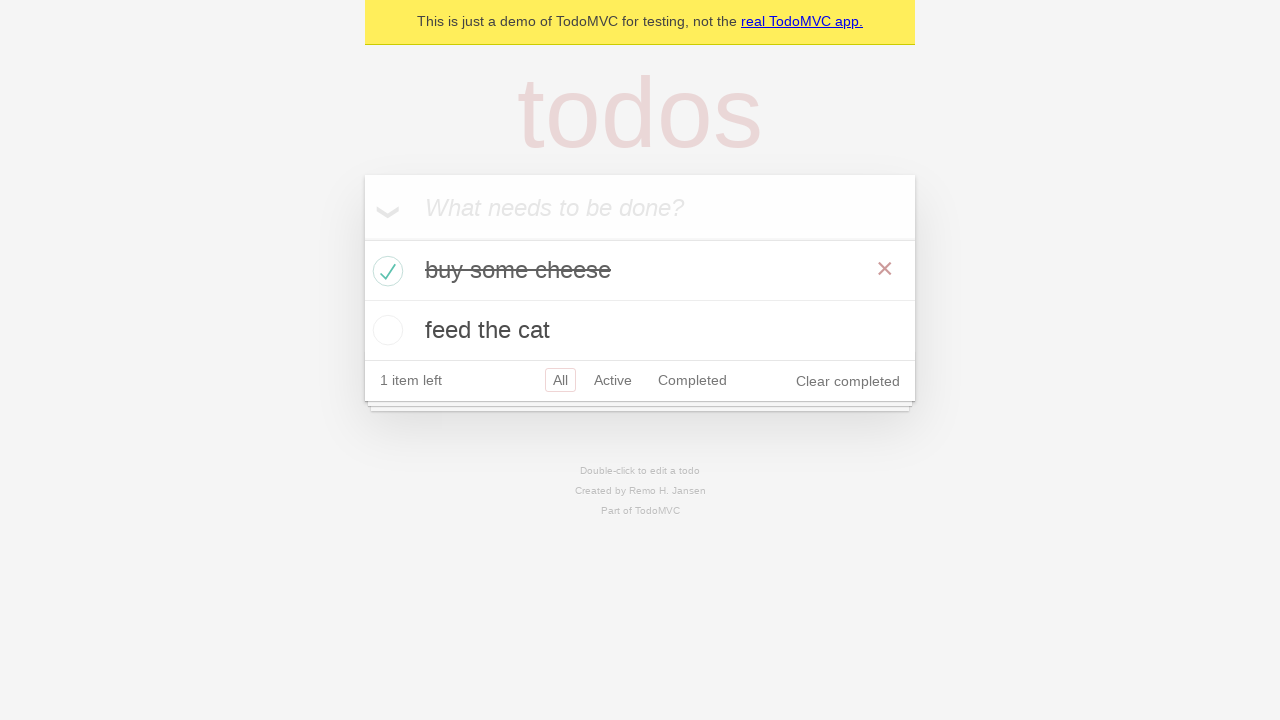

Reloaded the page
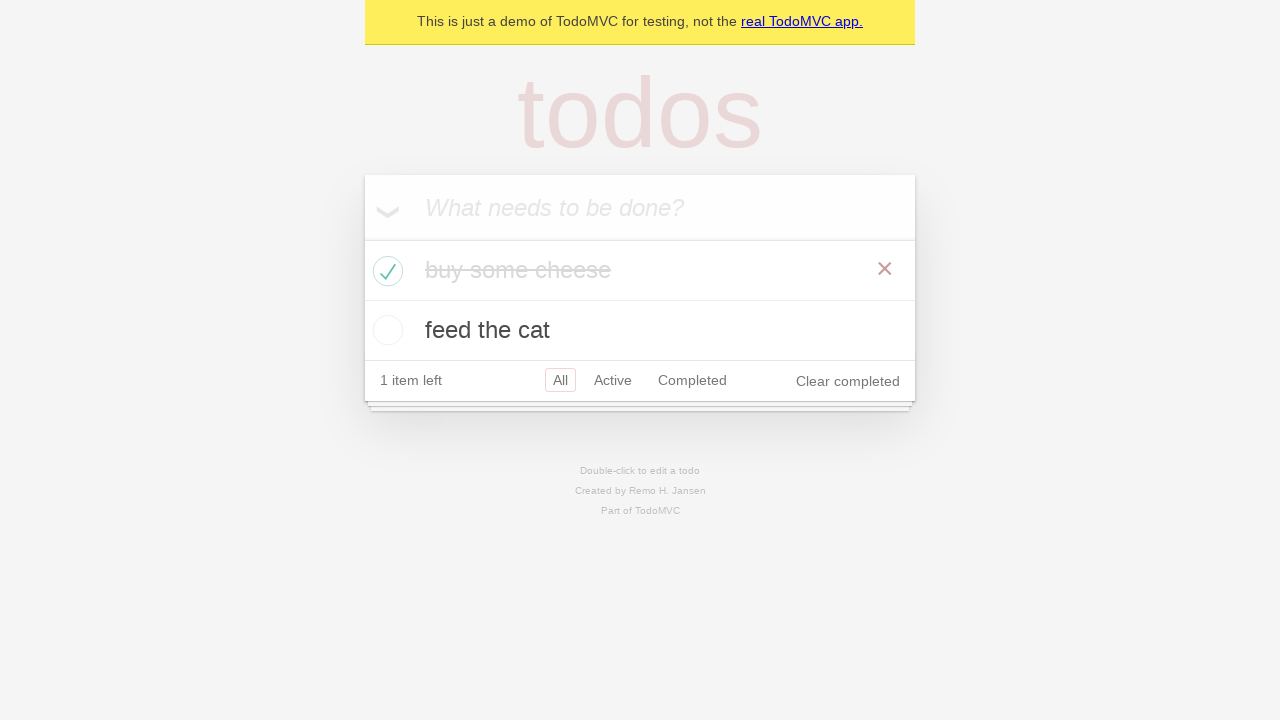

Todo items reappeared after page reload - data persisted
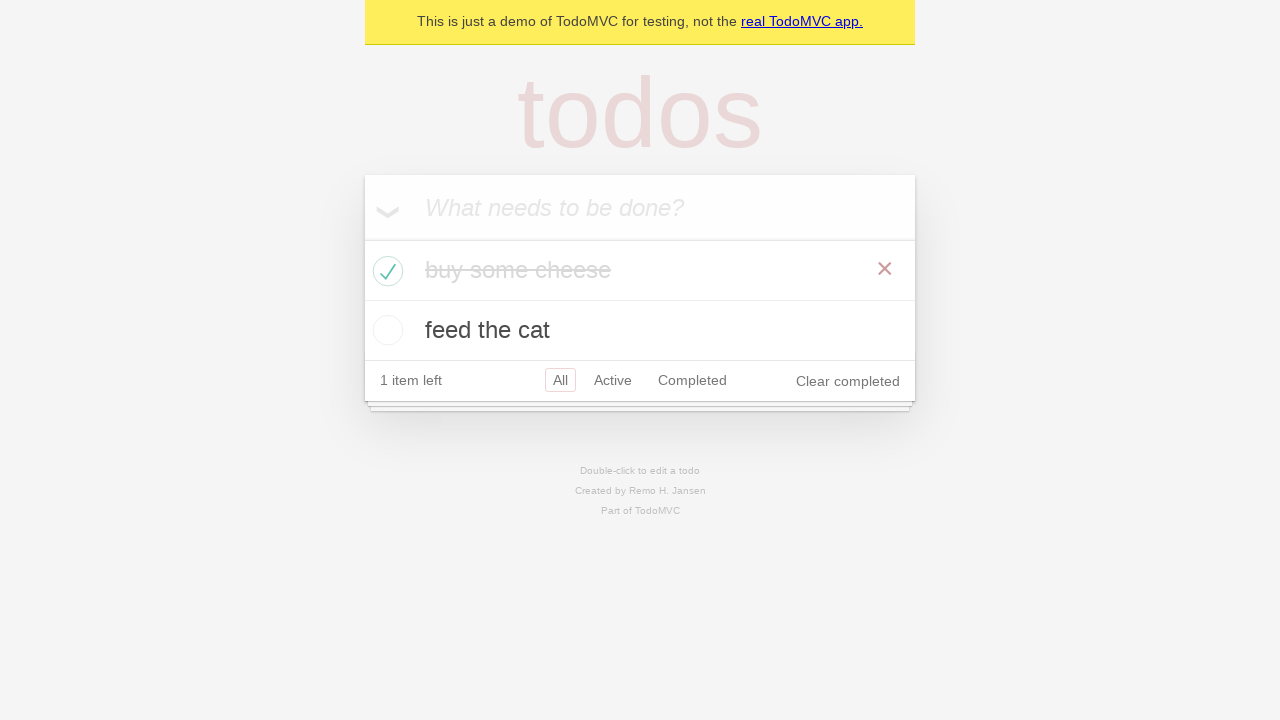

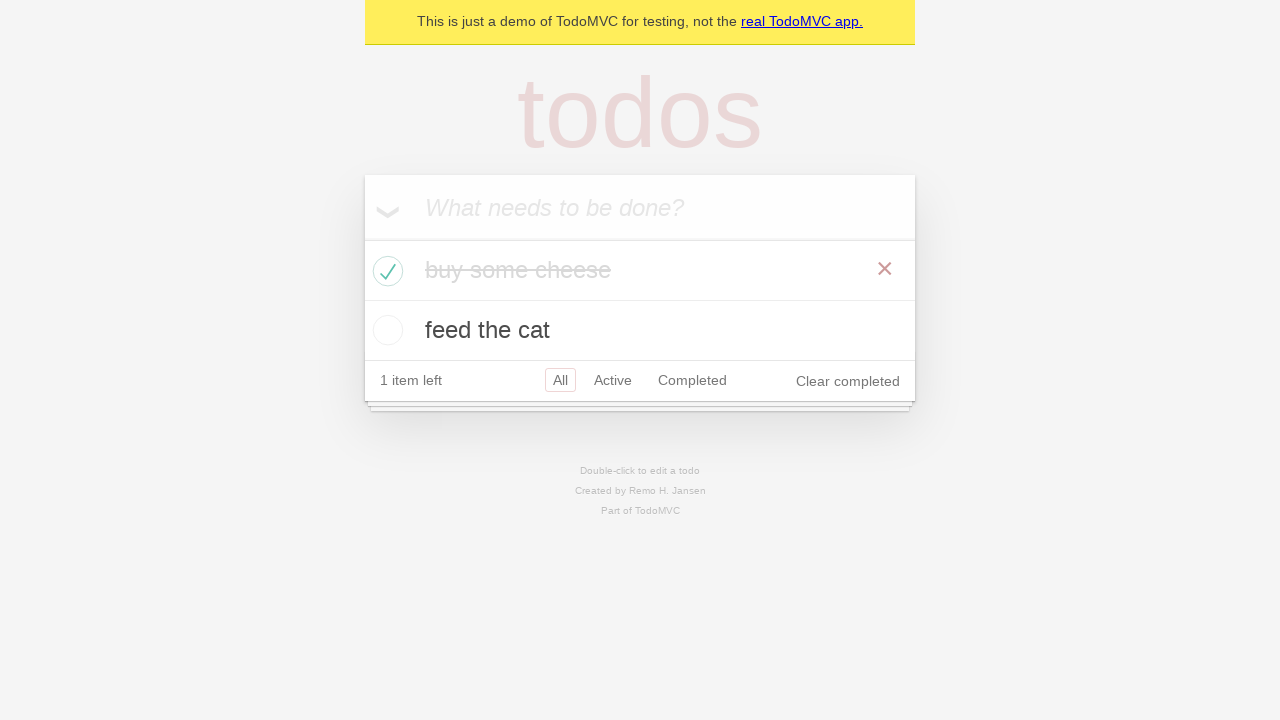